Navigates to Challenging DOM page, clicks foo or baz button based on availability, and iterates through the table rows

Starting URL: http://the-internet.herokuapp.com/

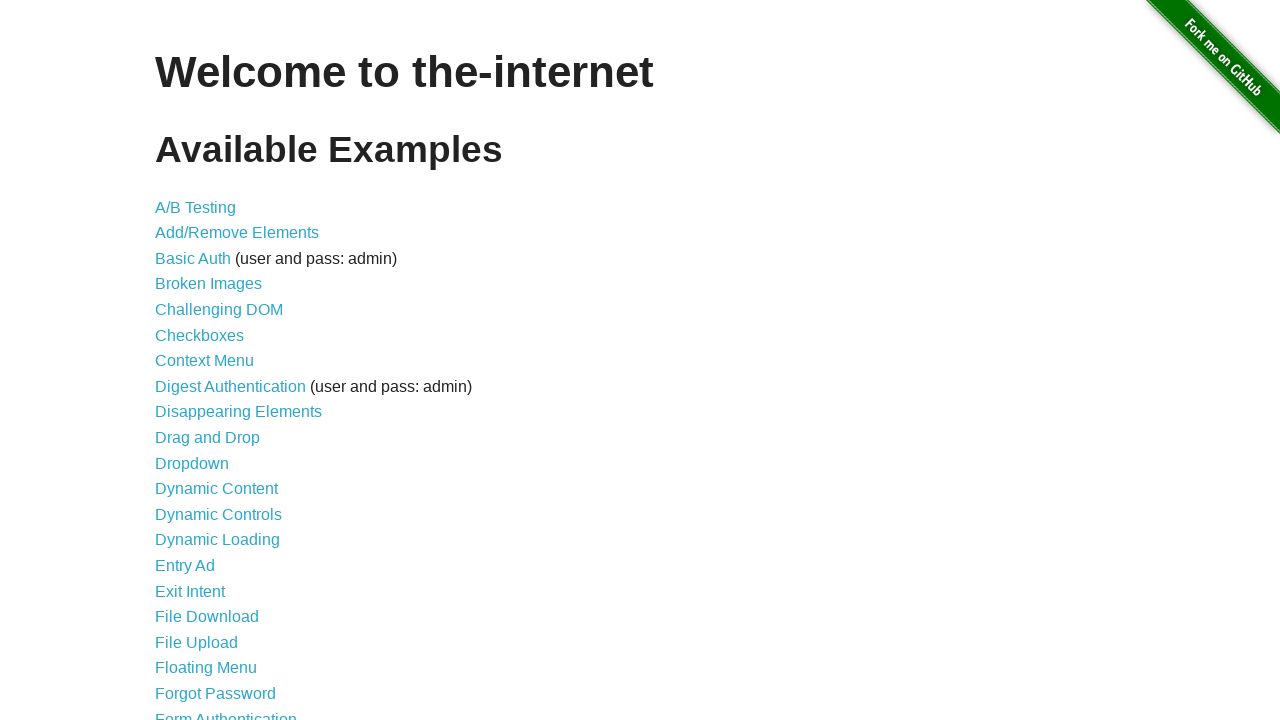

Clicked on 'Challenging DOM' link at (219, 310) on a[href='/challenging_dom']
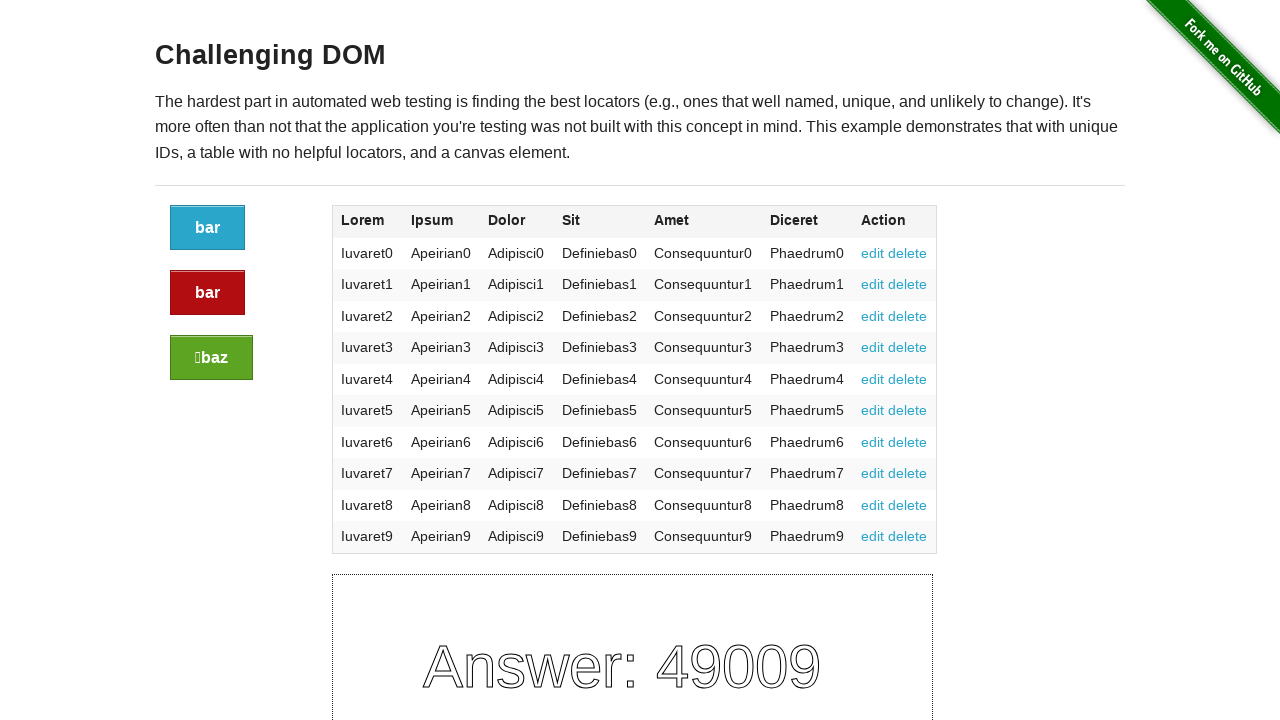

Challenging DOM page loaded and sidebar elements visible
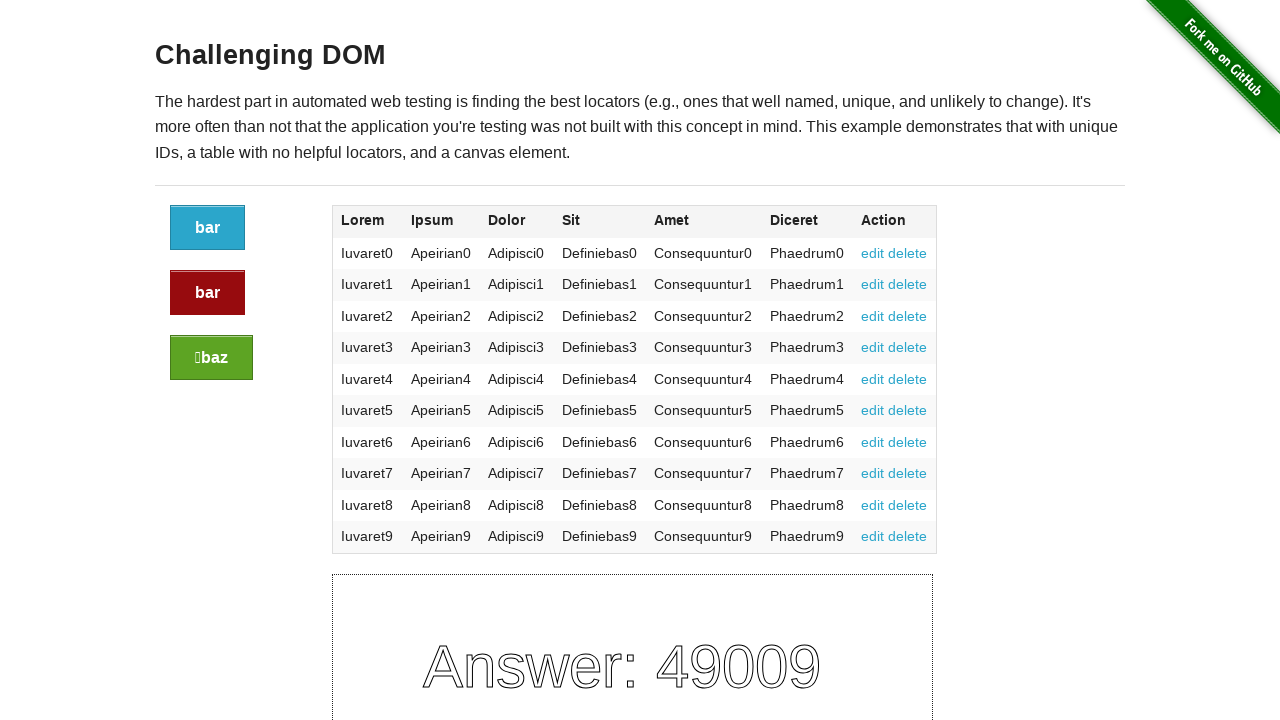

Clicked 'baz' button at (212, 358) on a.button:has-text('baz') >> nth=0
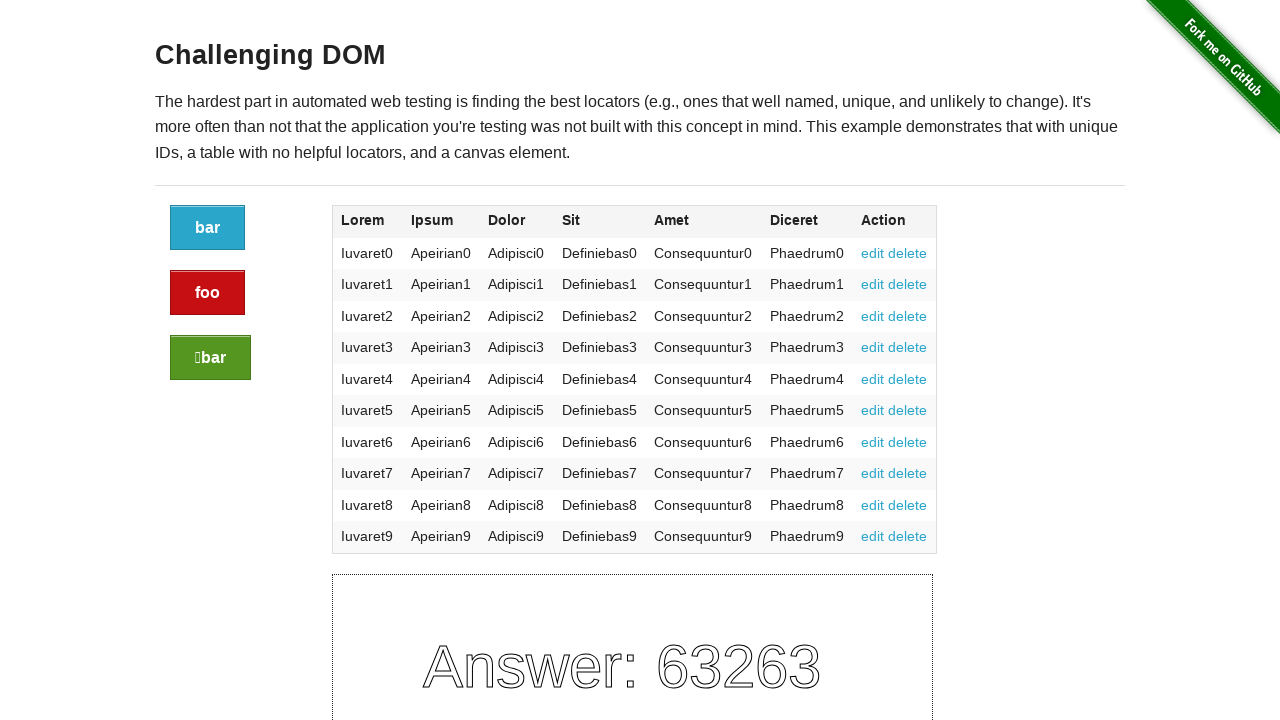

Table loaded on page
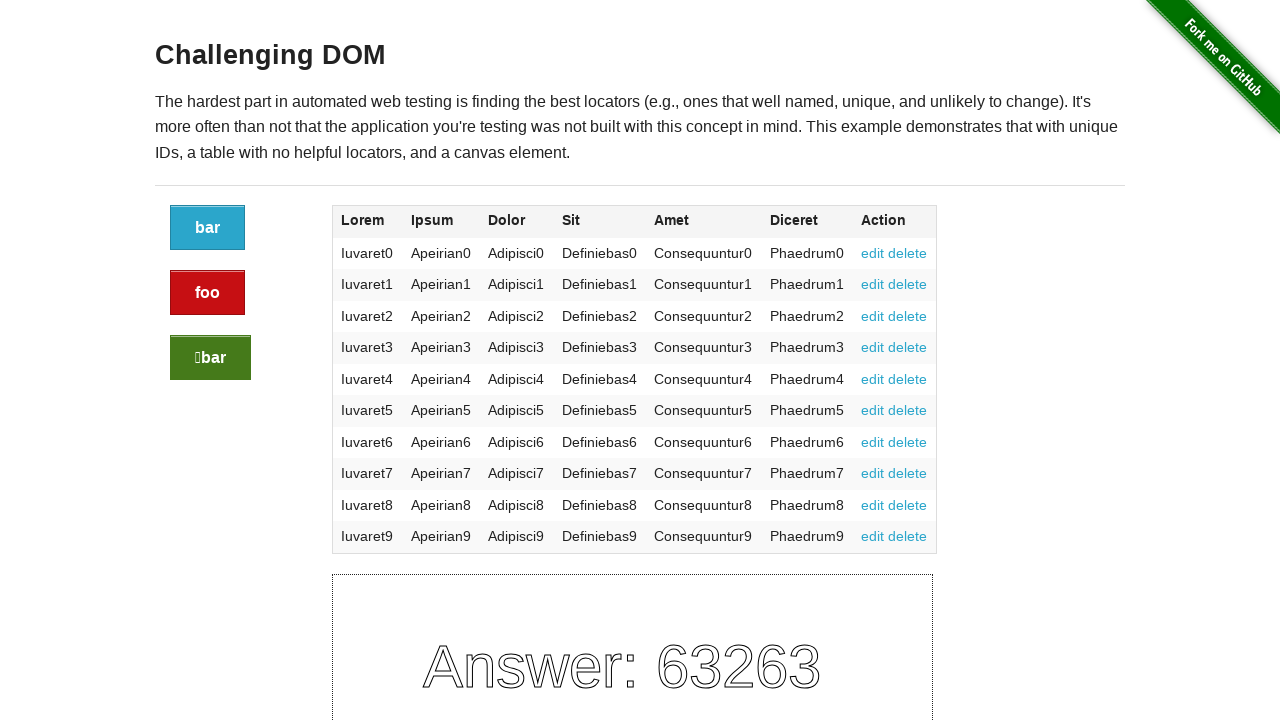

Extracted data from table row 1
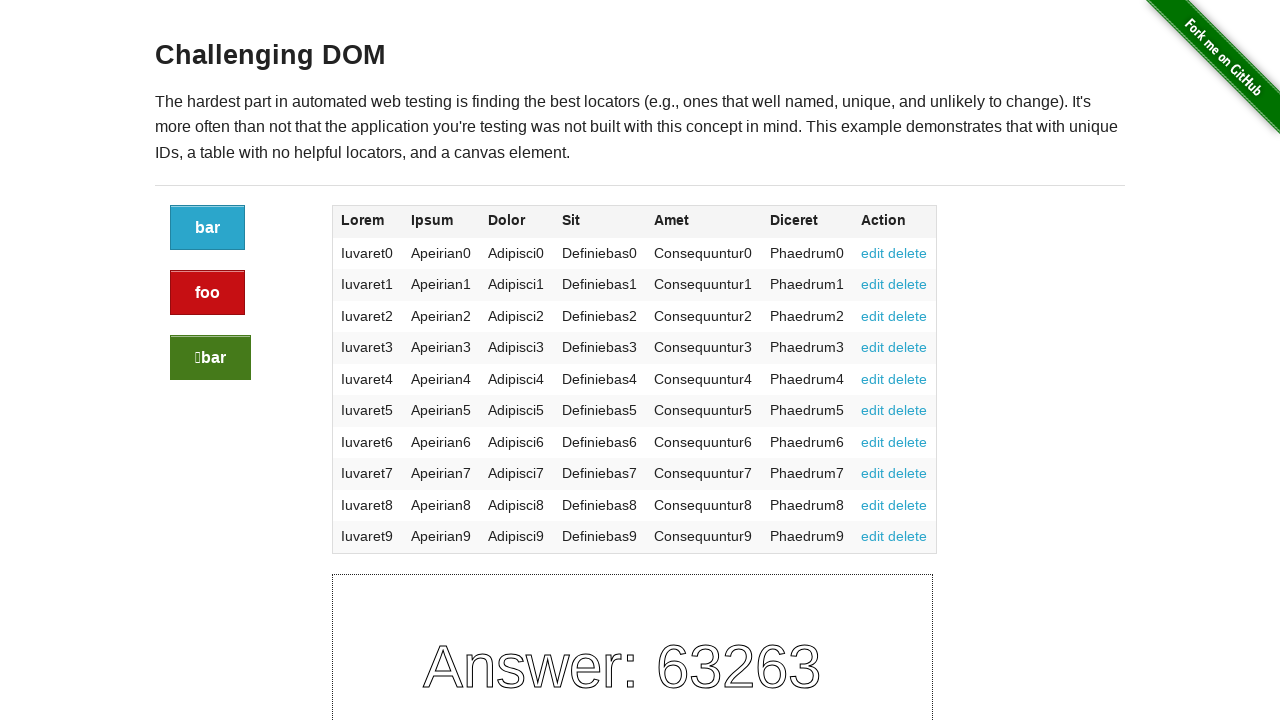

Extracted data from table row 2
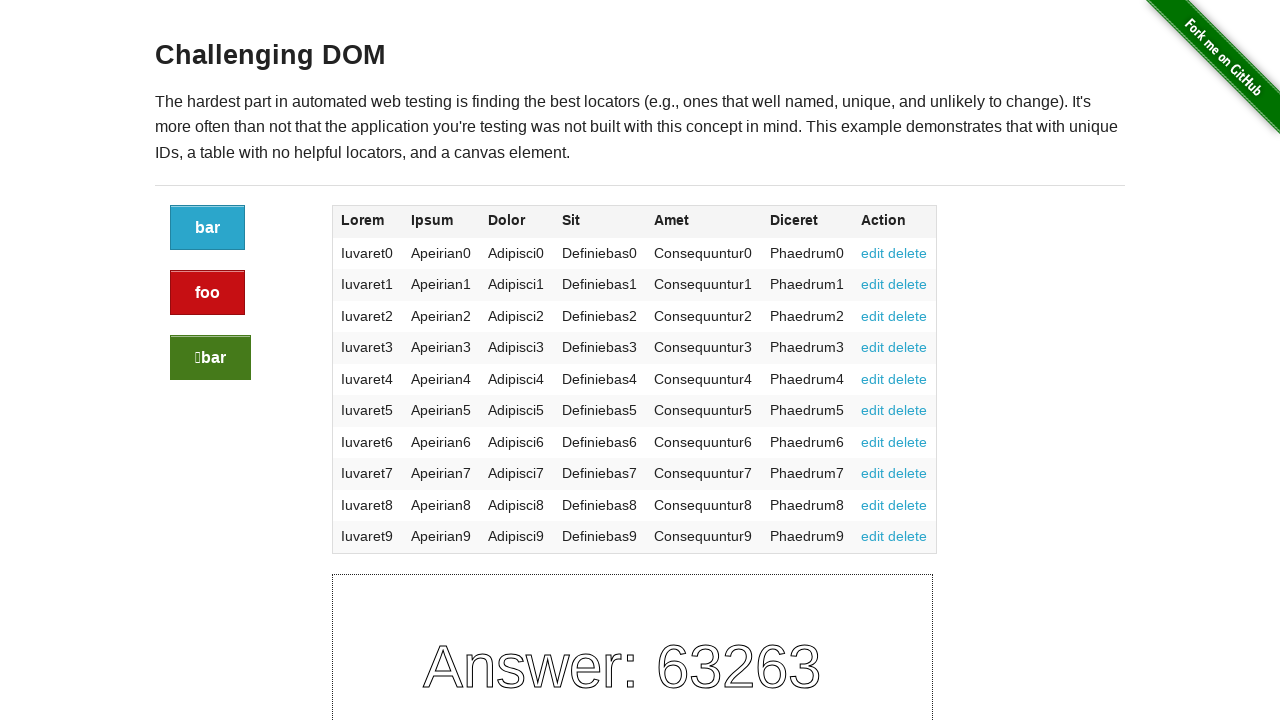

Extracted data from table row 3
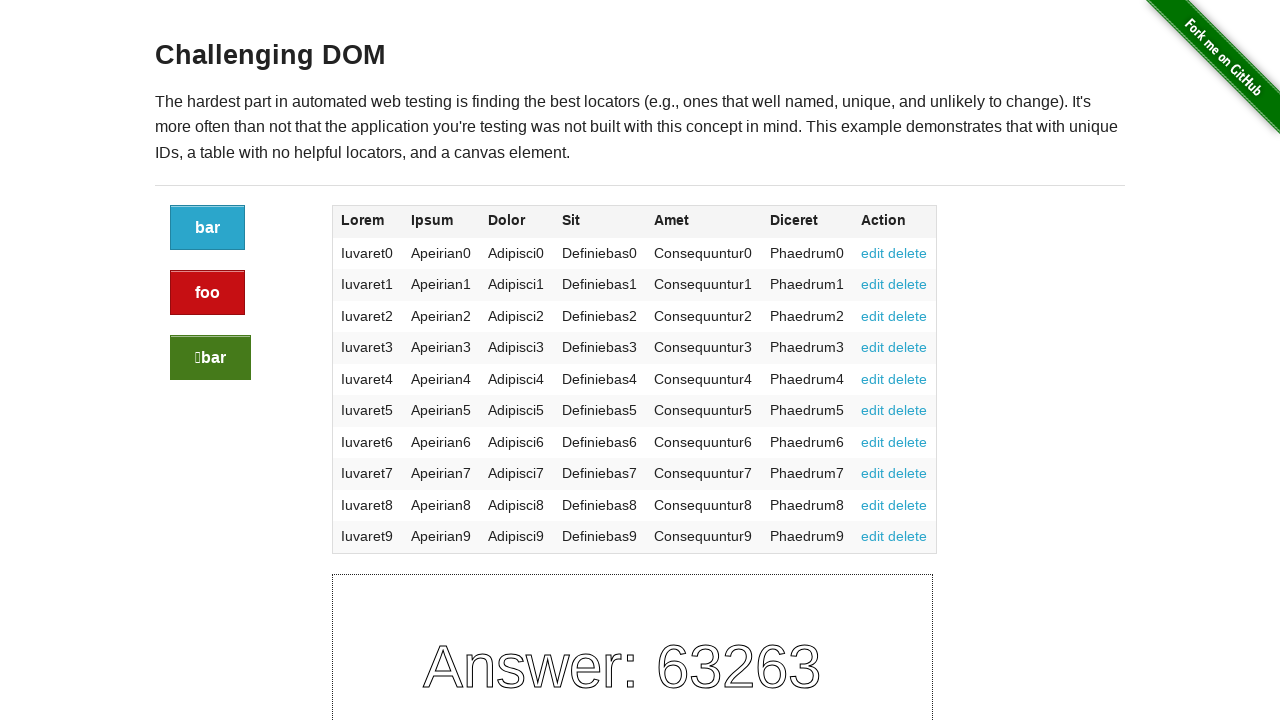

Extracted data from table row 4
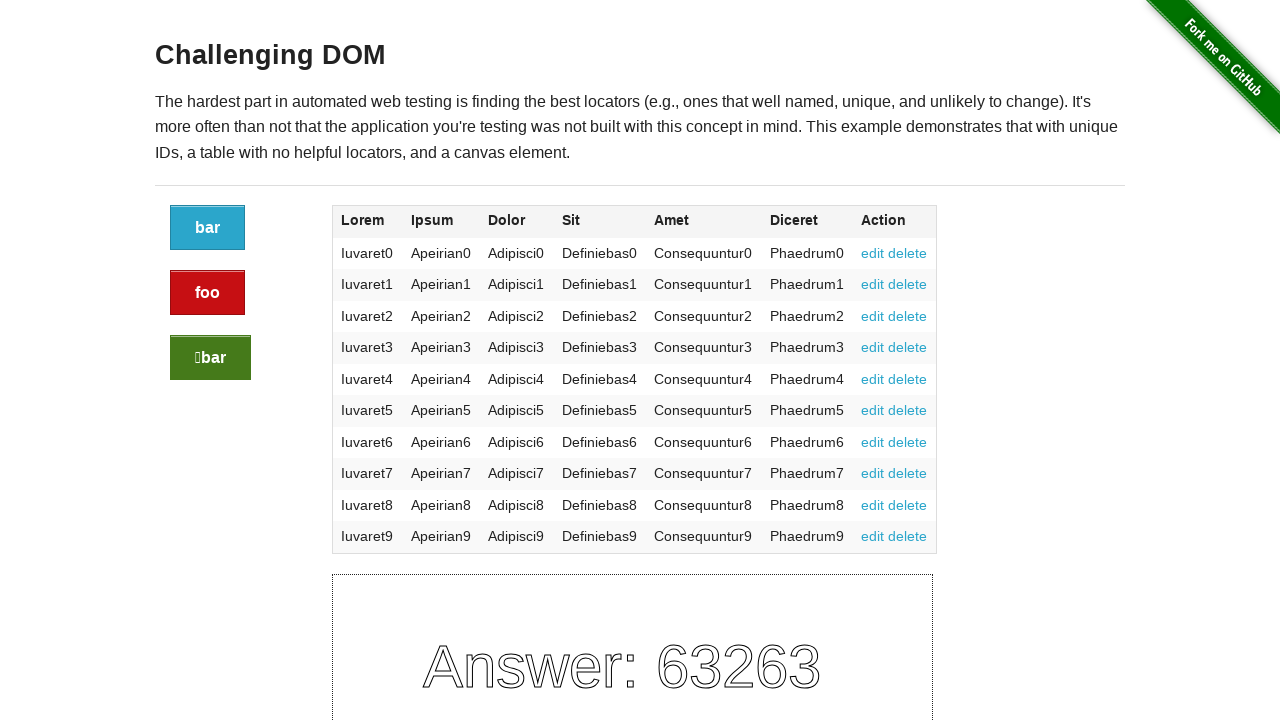

Extracted data from table row 5
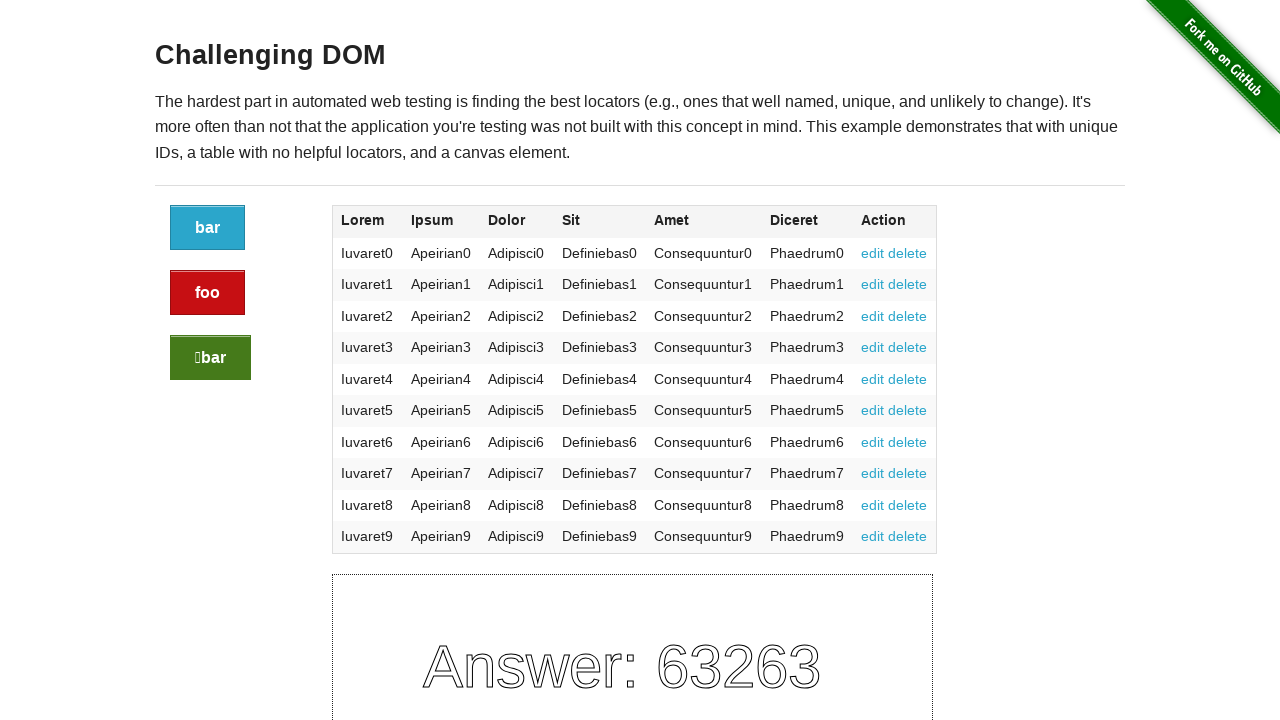

Extracted data from table row 6
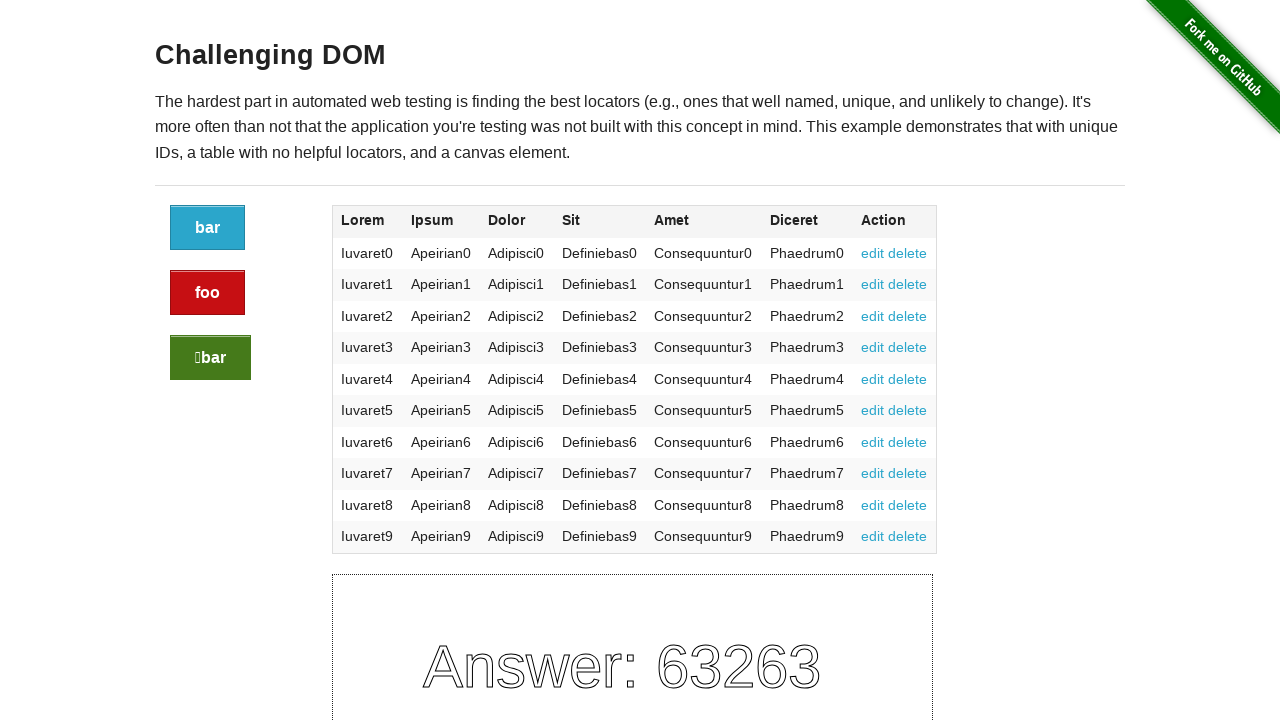

Extracted data from table row 7
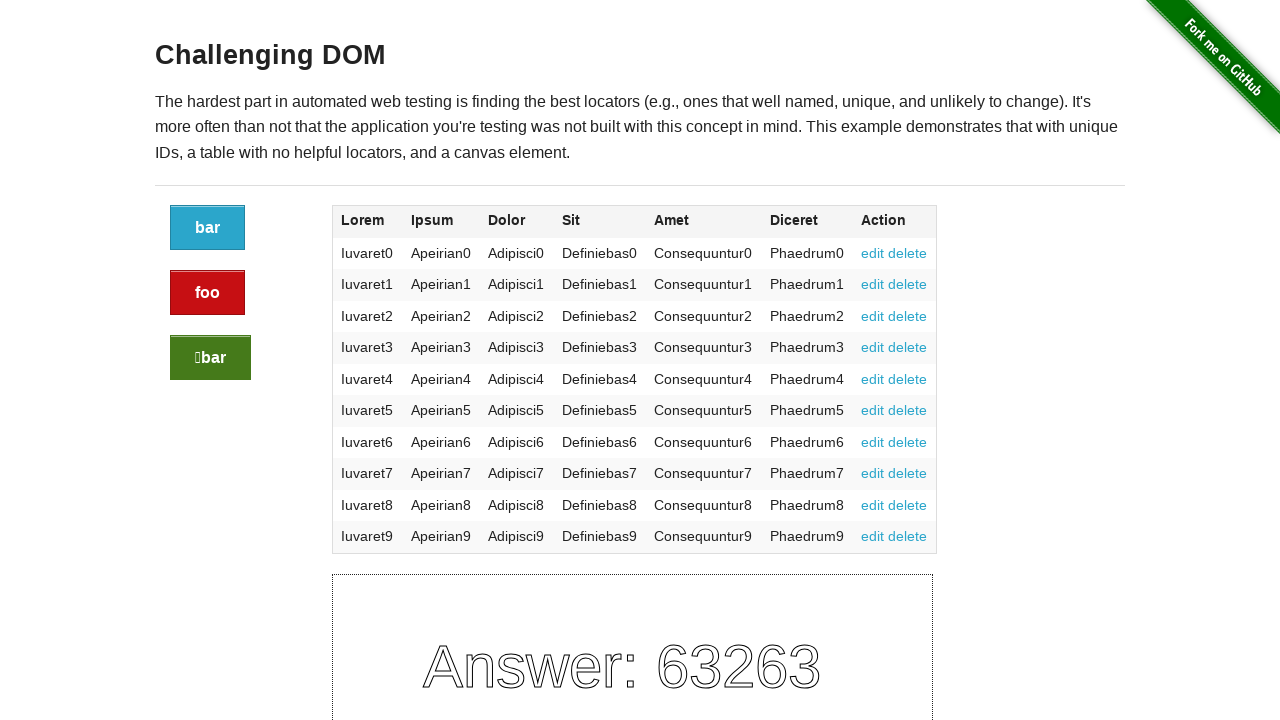

Extracted data from table row 8
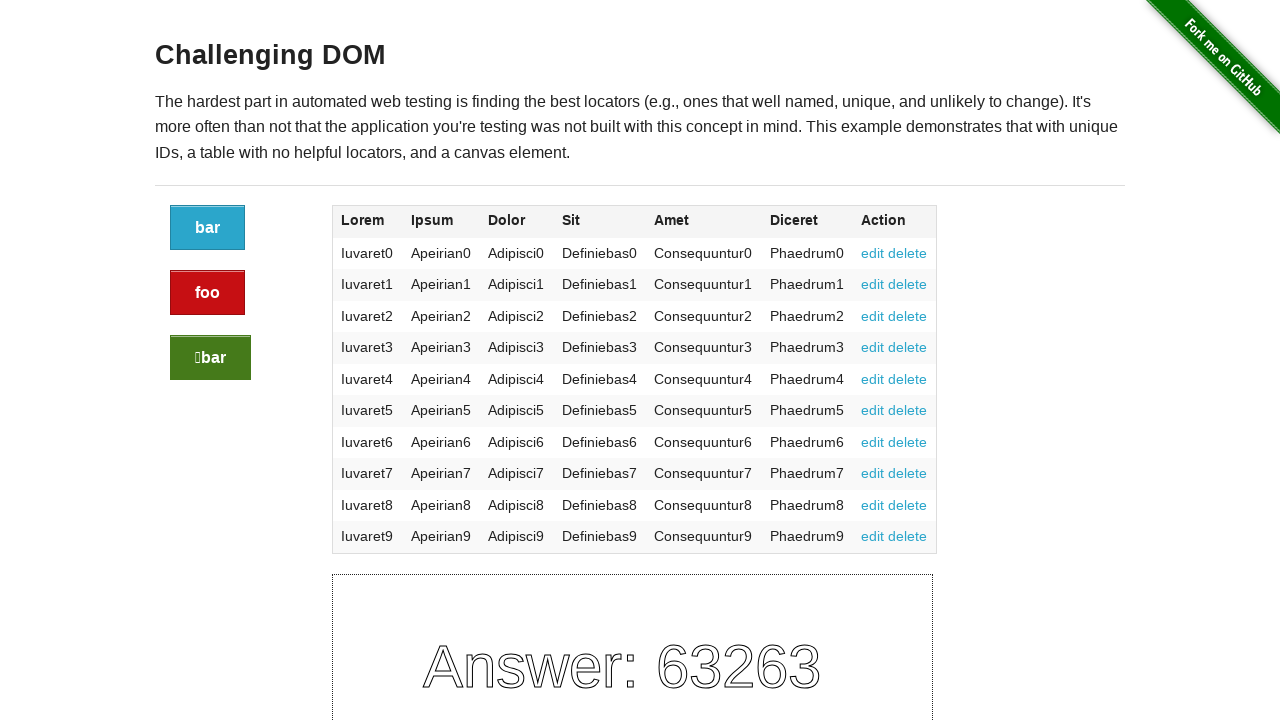

Extracted data from table row 9
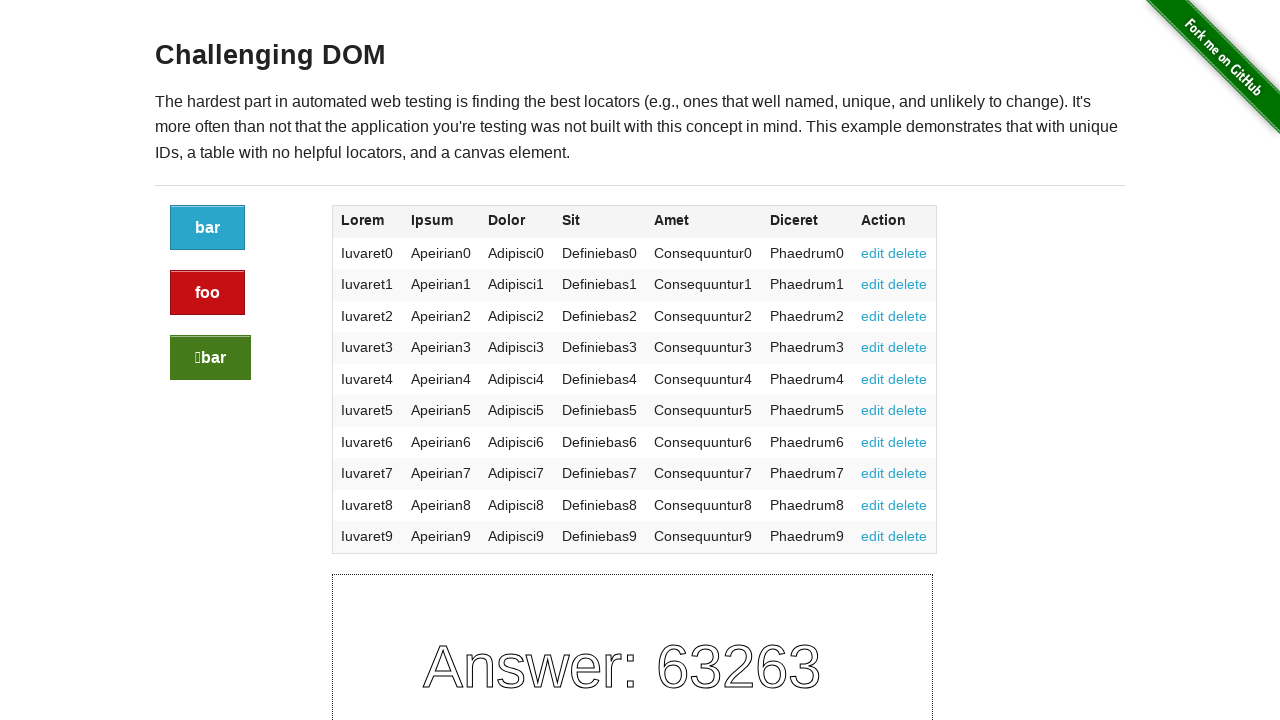

Extracted data from table row 10
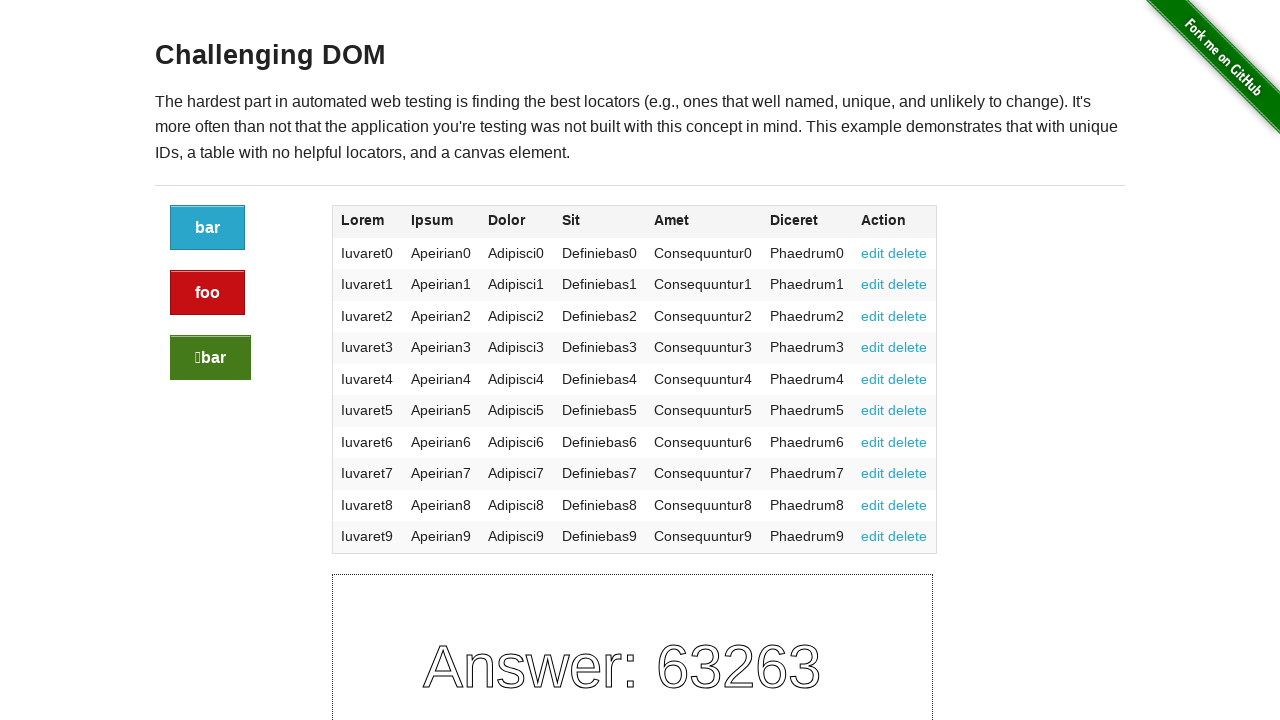

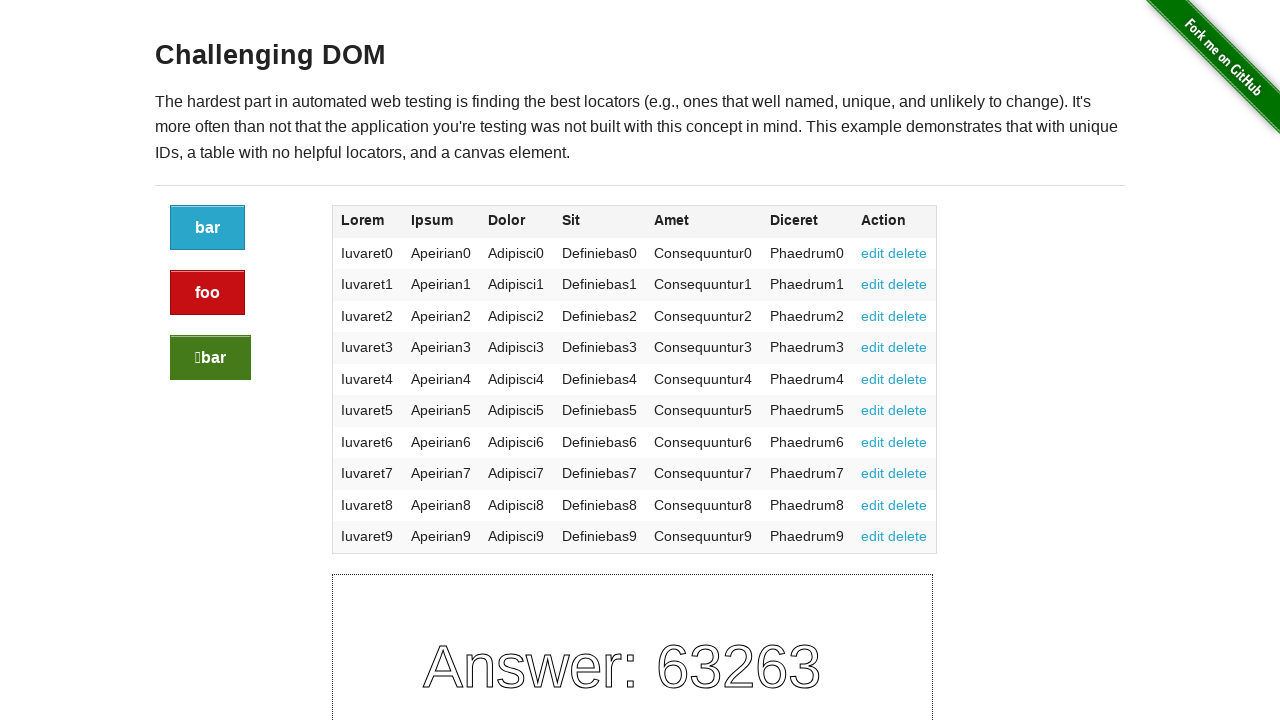